Navigates to the Zety resume builder website and verifies the page loads successfully by maximizing the window.

Starting URL: https://zety.com/

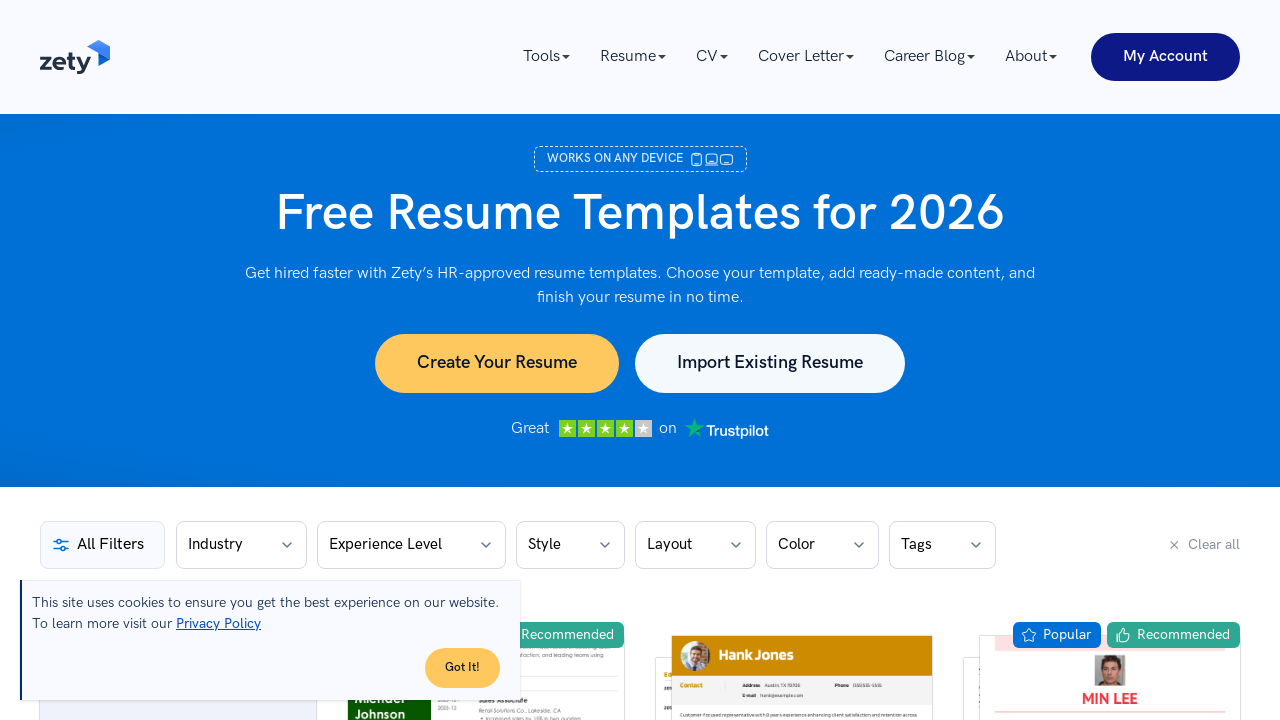

Navigated to Zety resume builder website
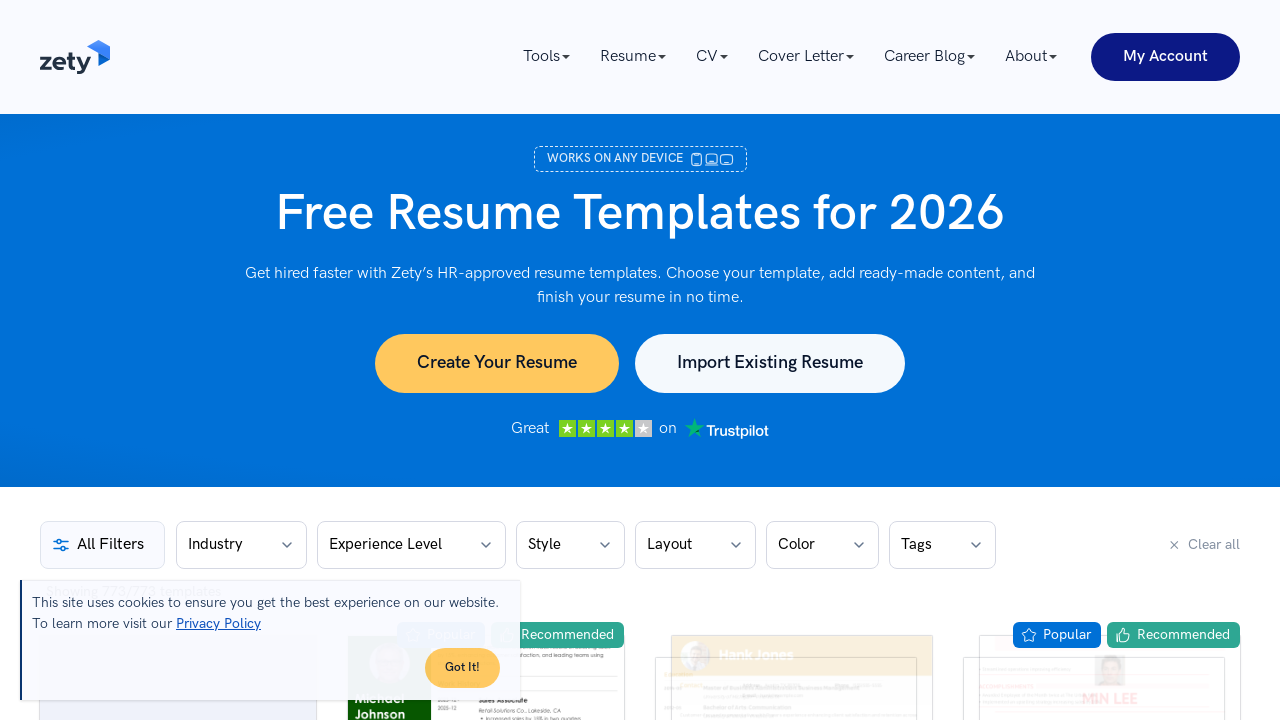

Maximized window to 1920x1080
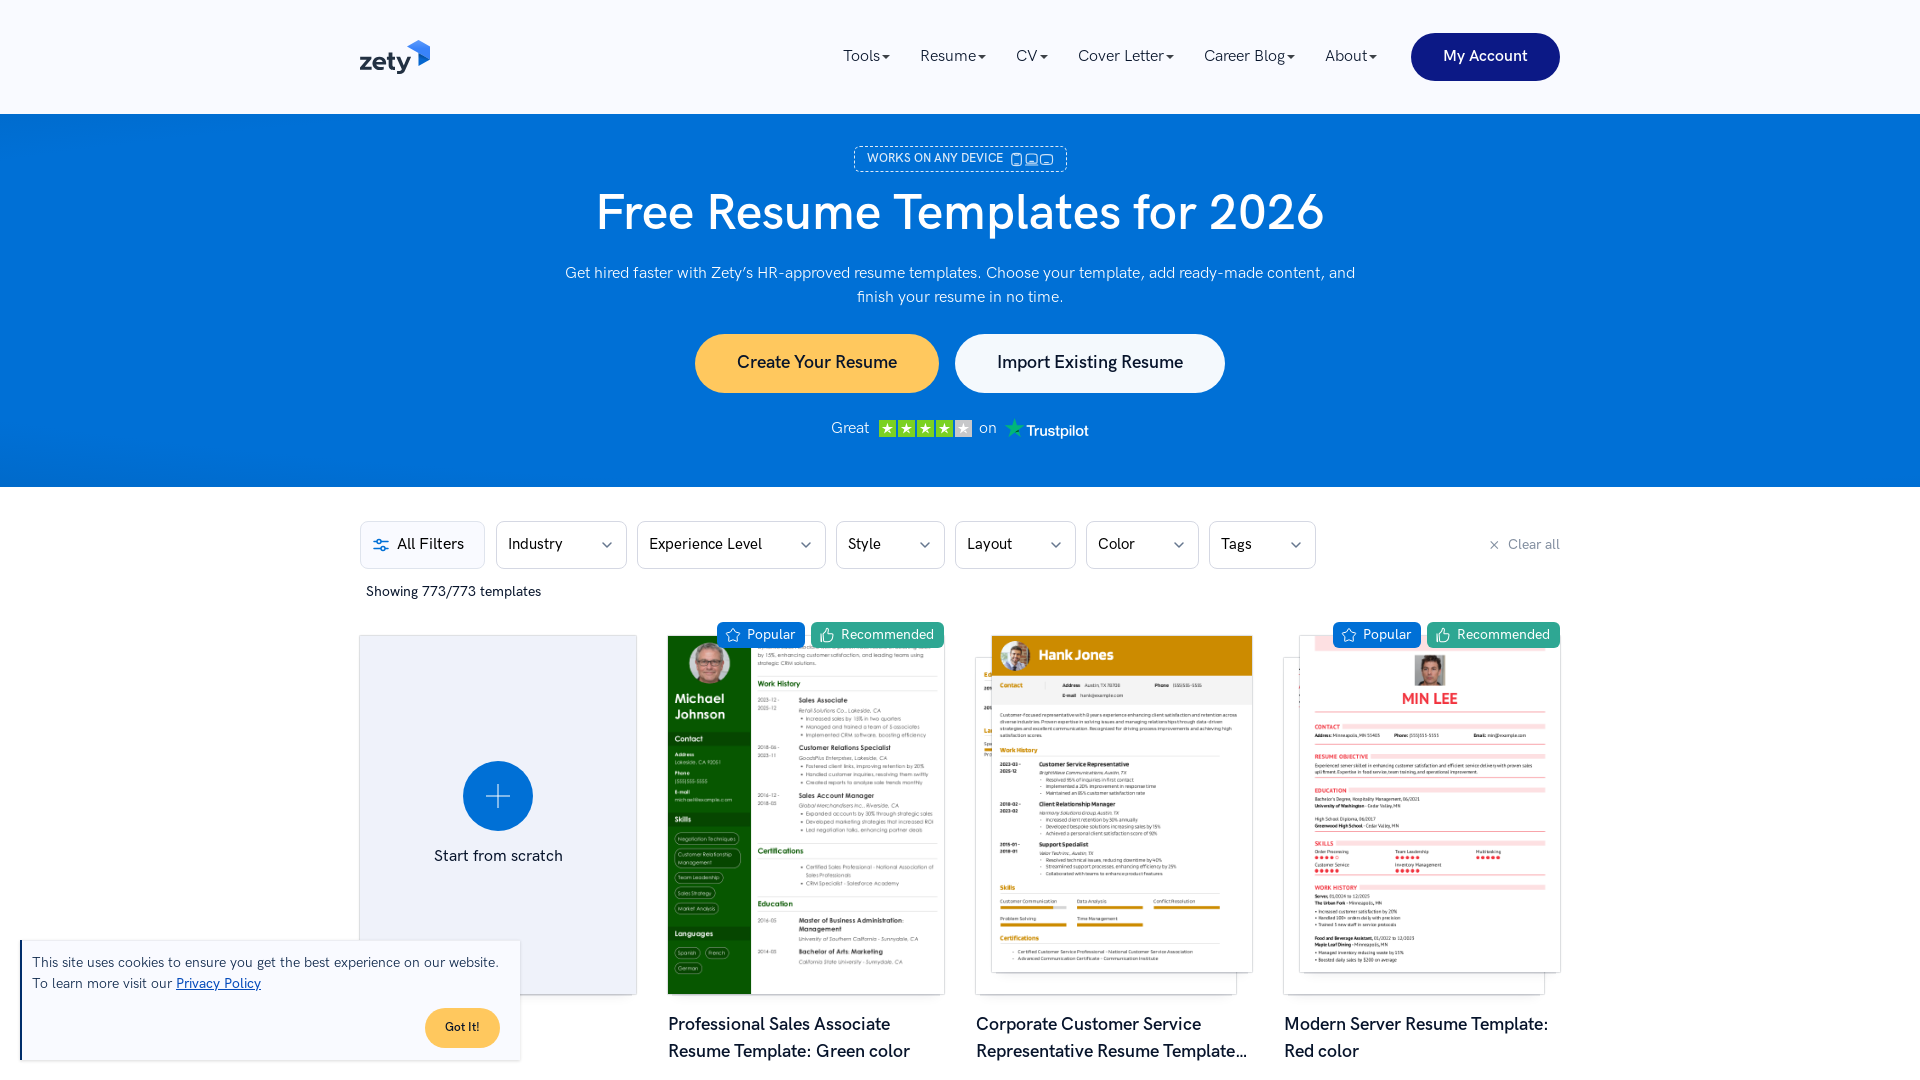

Page fully loaded - DOM content interactive
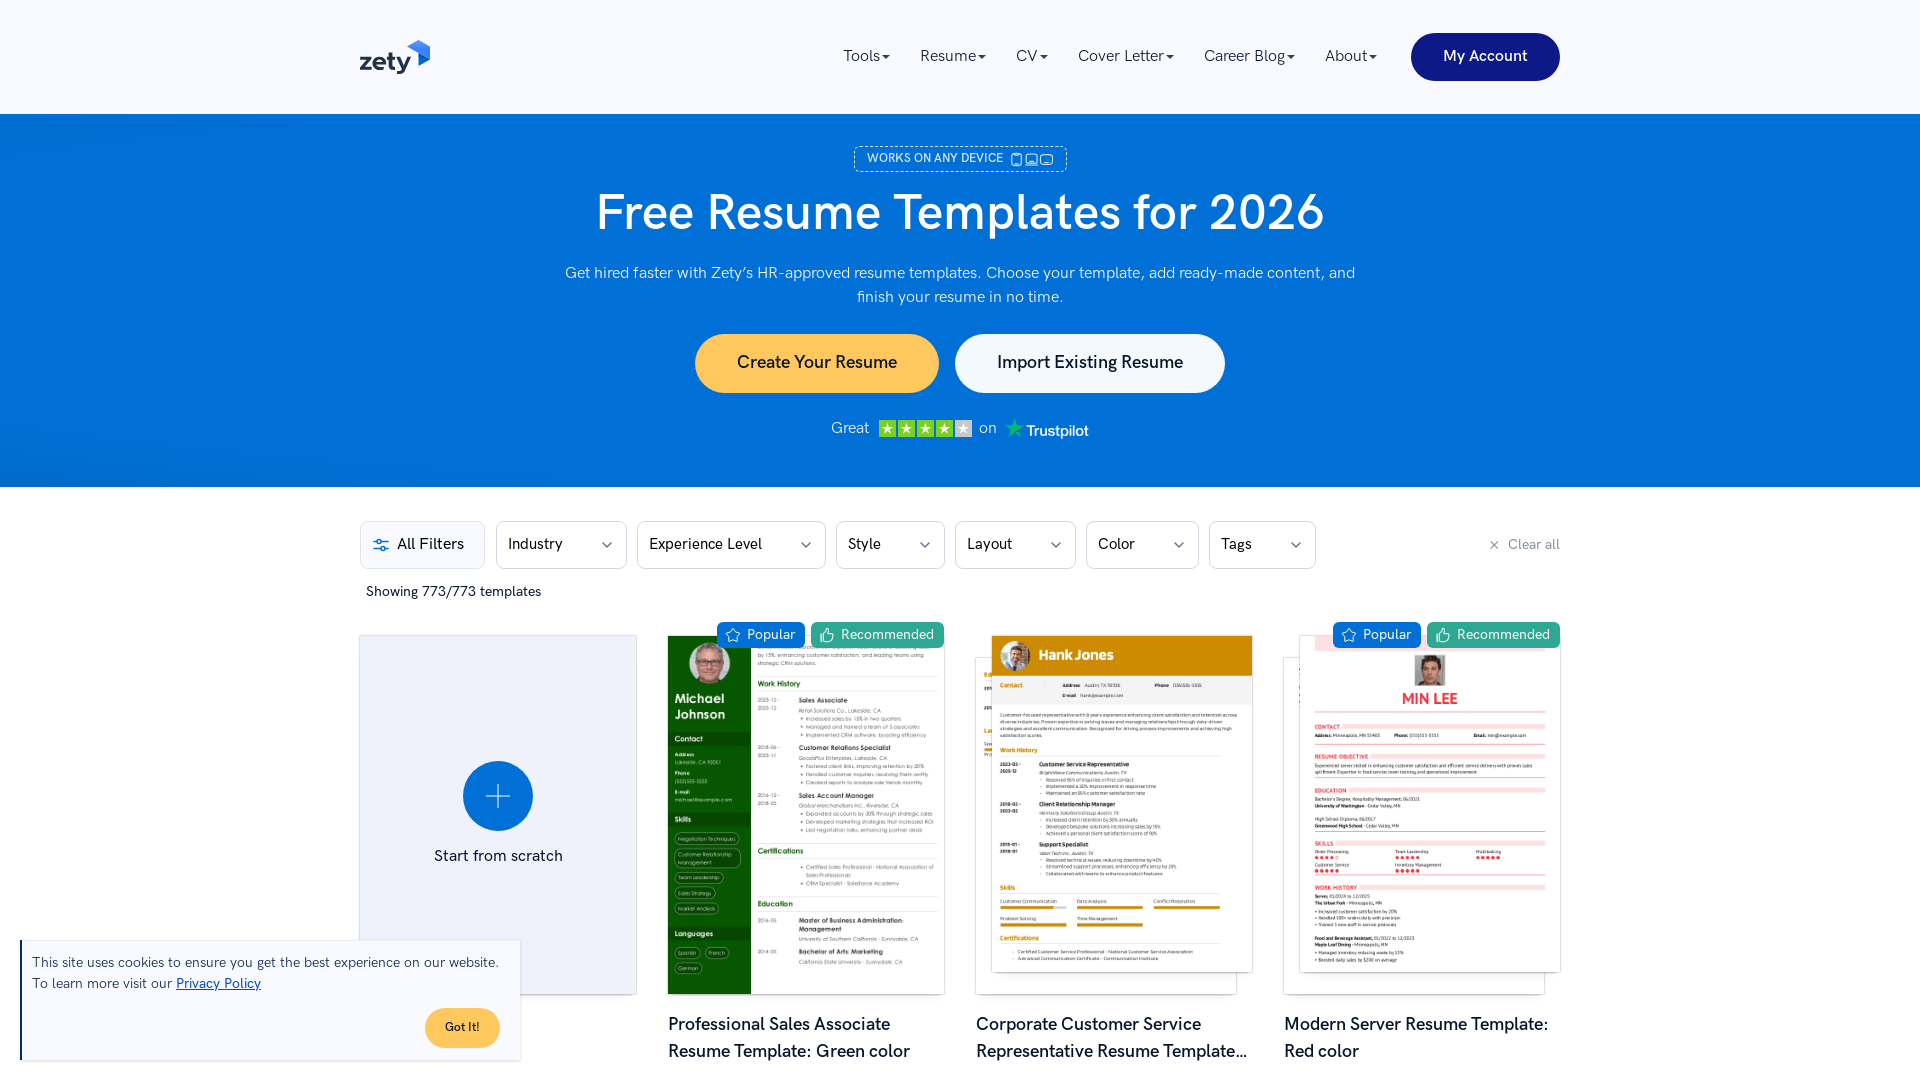

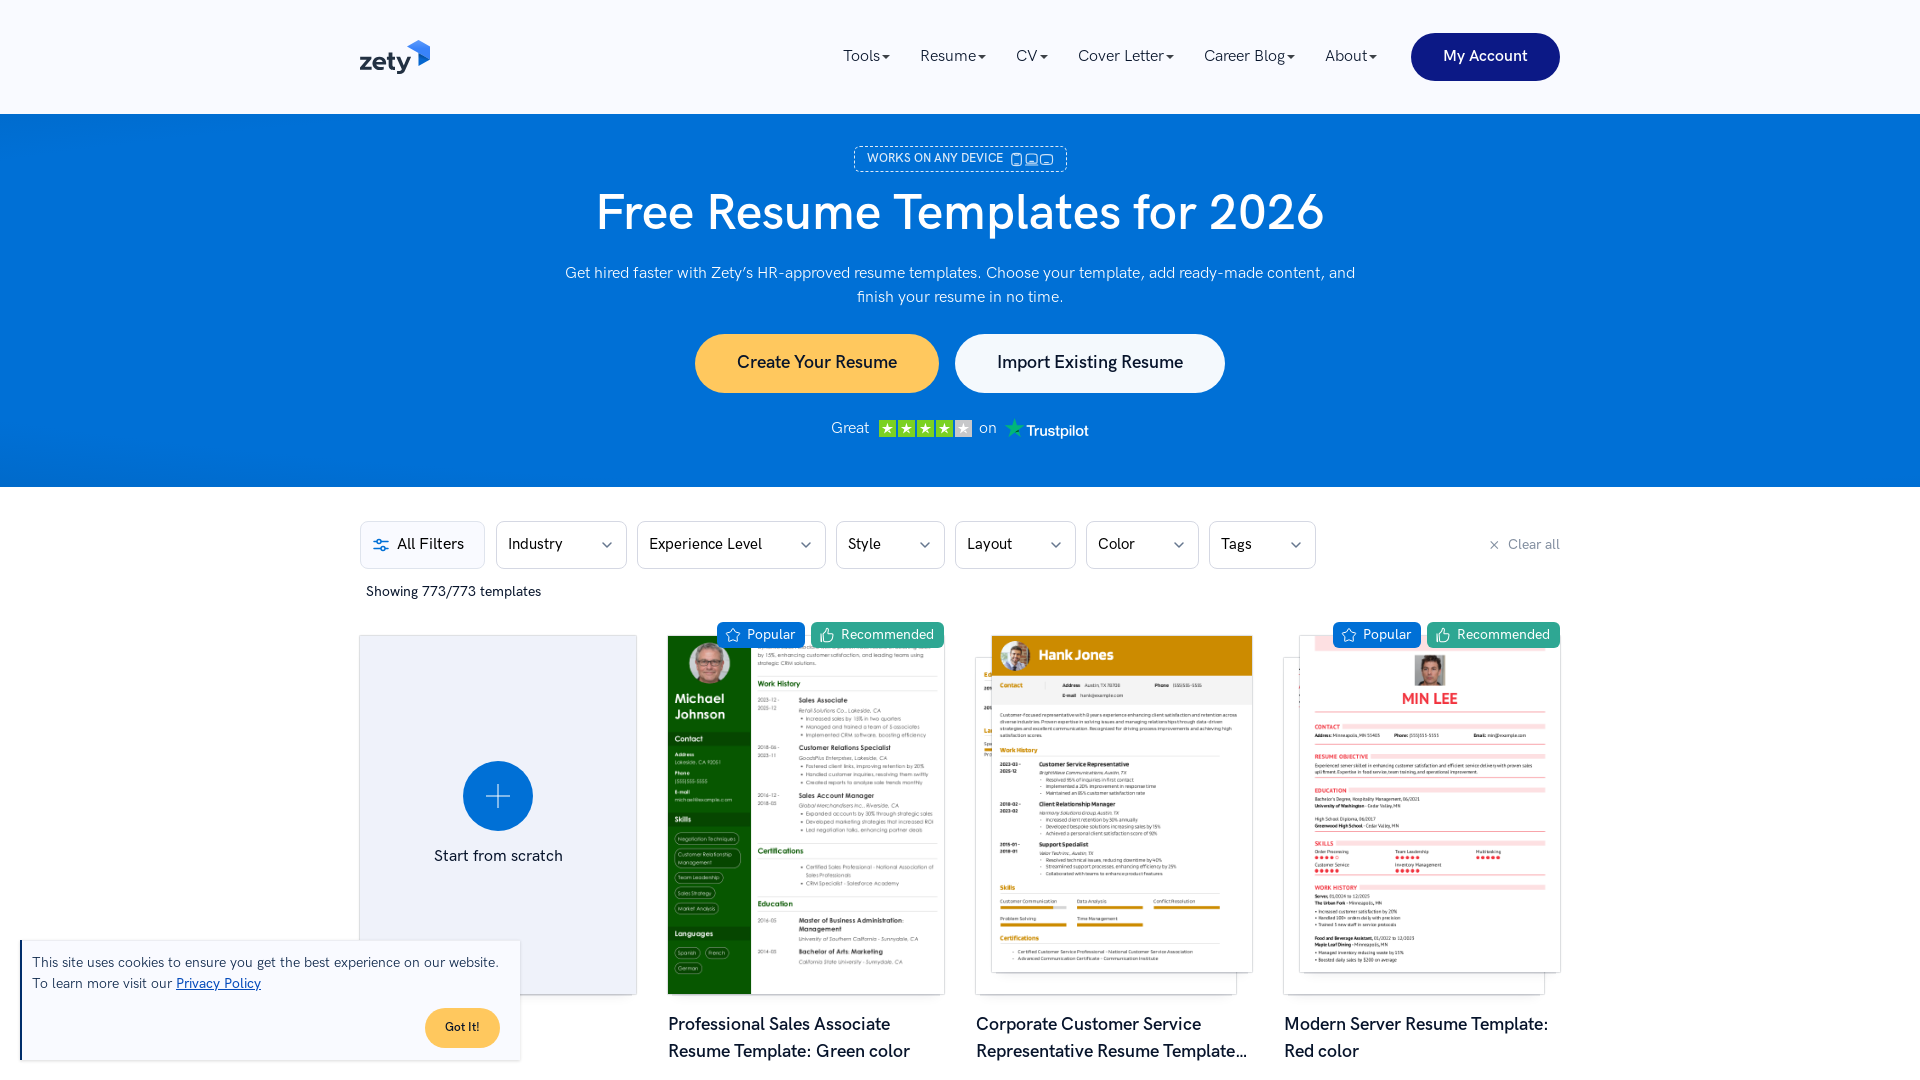